Tests user registration form by filling out all required fields including name, email, phone, occupation, gender, password and submitting the form

Starting URL: https://rahulshettyacademy.com/client

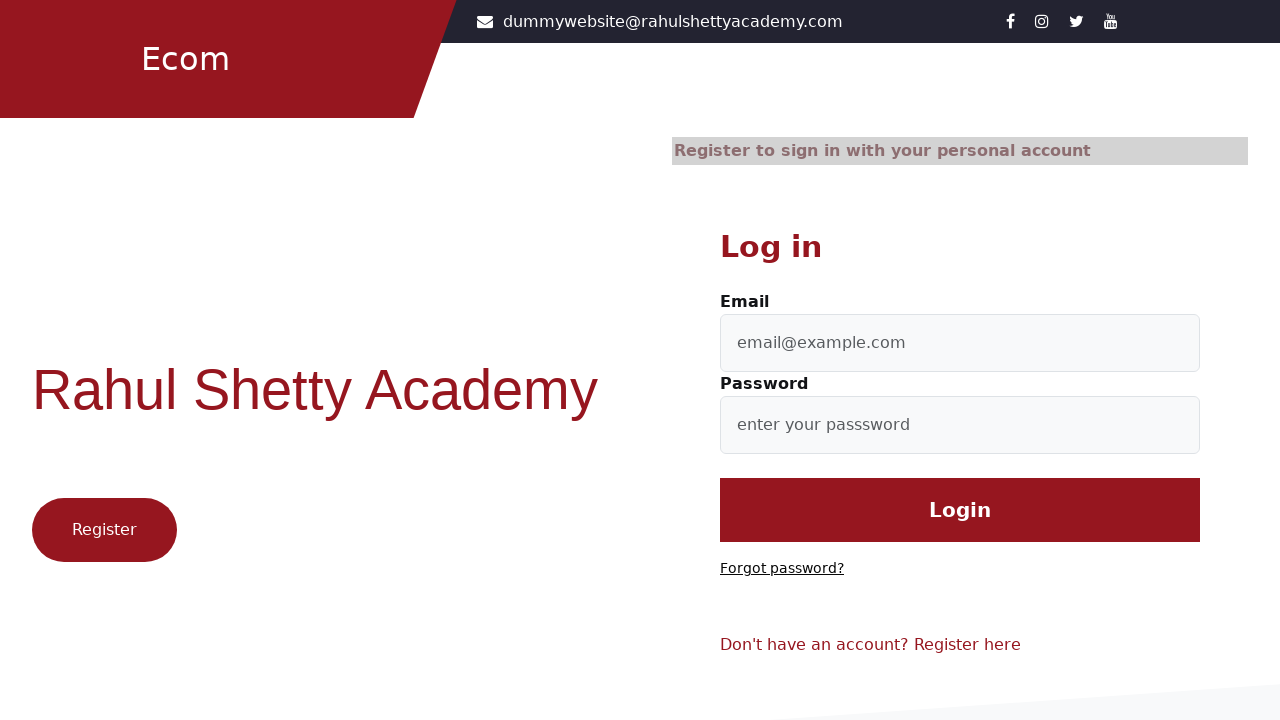

Clicked on register link at (960, 645) on xpath=//p[@class='login-wrapper-footer-text']
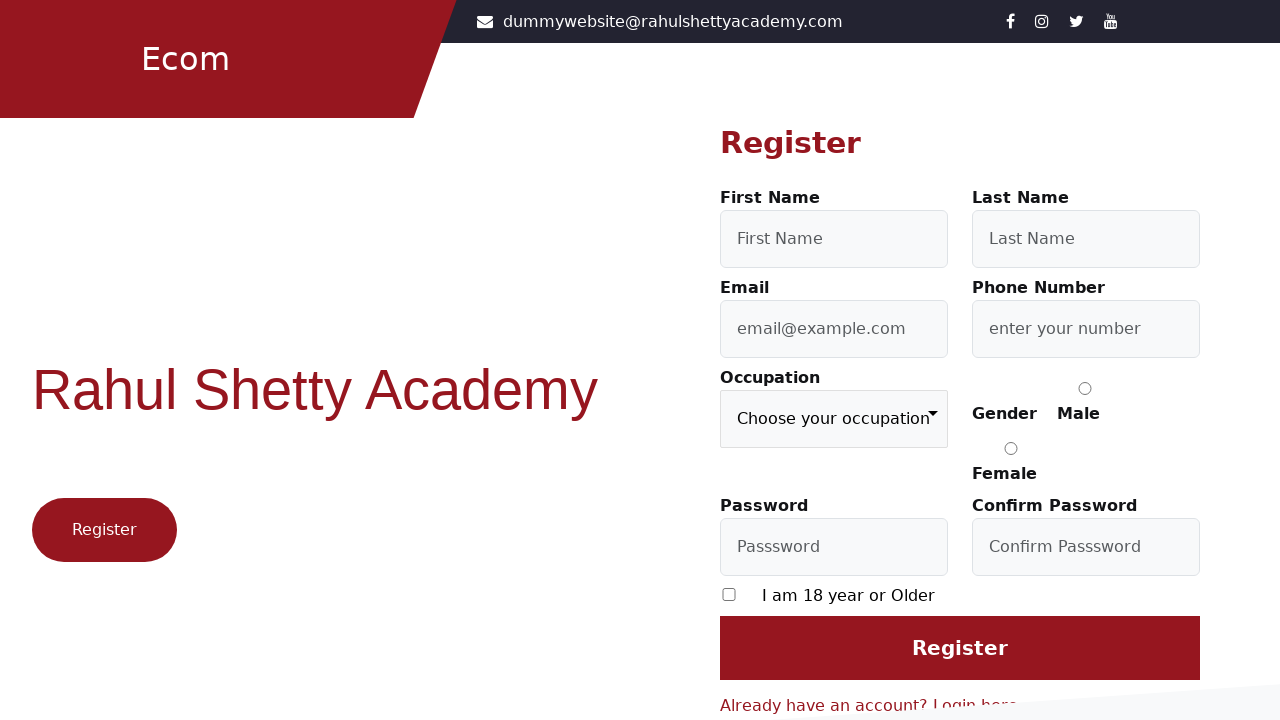

Filled first name field with 'TestUser' on #firstName
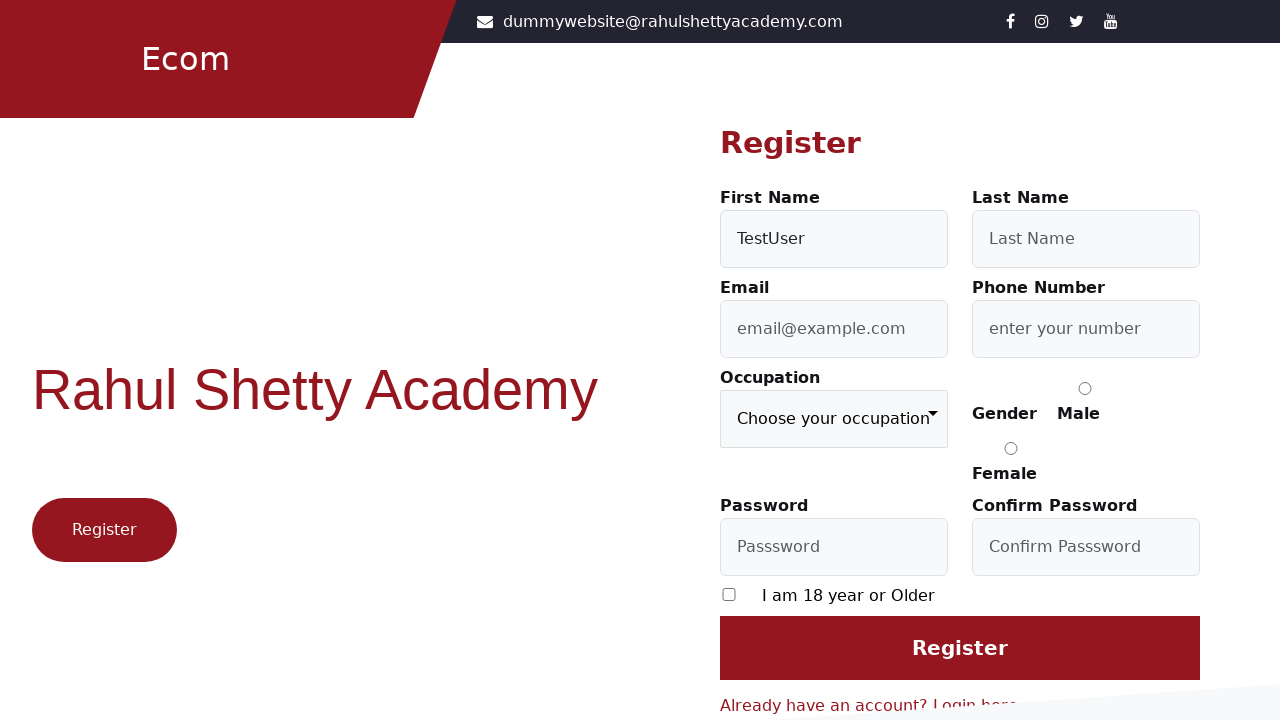

Filled last name field with 'Johnson' on #lastName
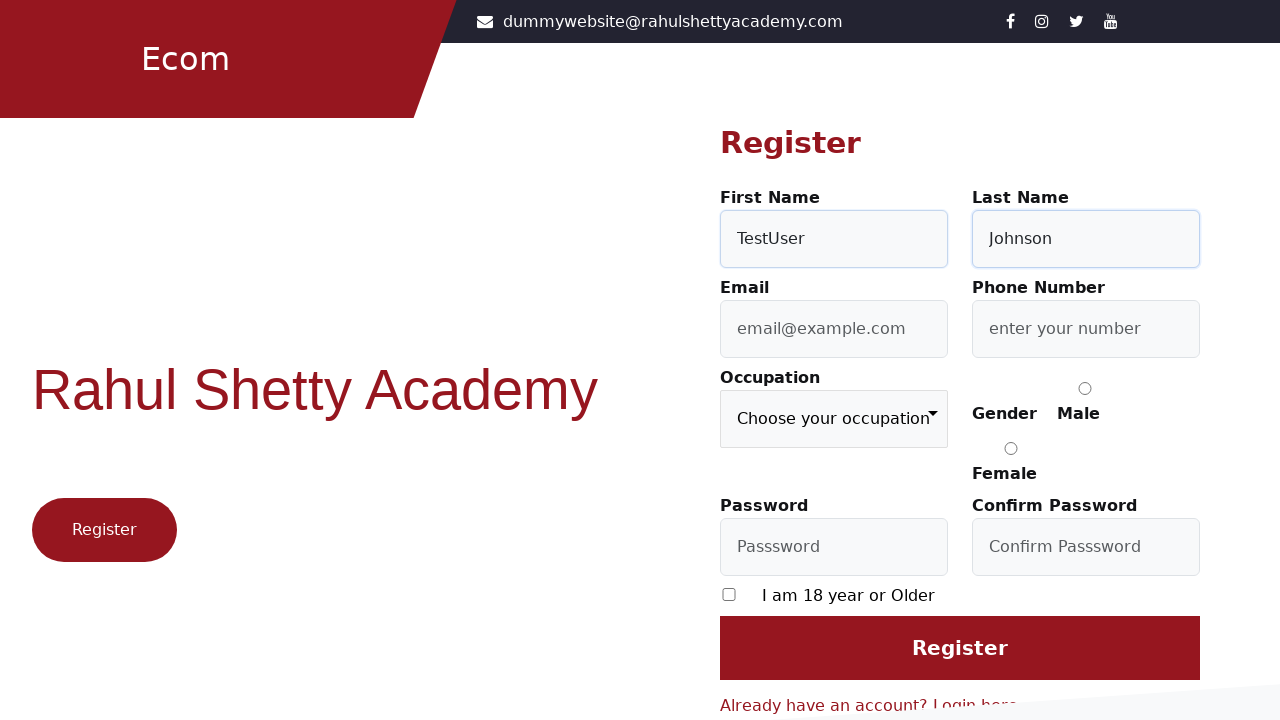

Filled email field with 'testuser7834@example.com' on #userEmail
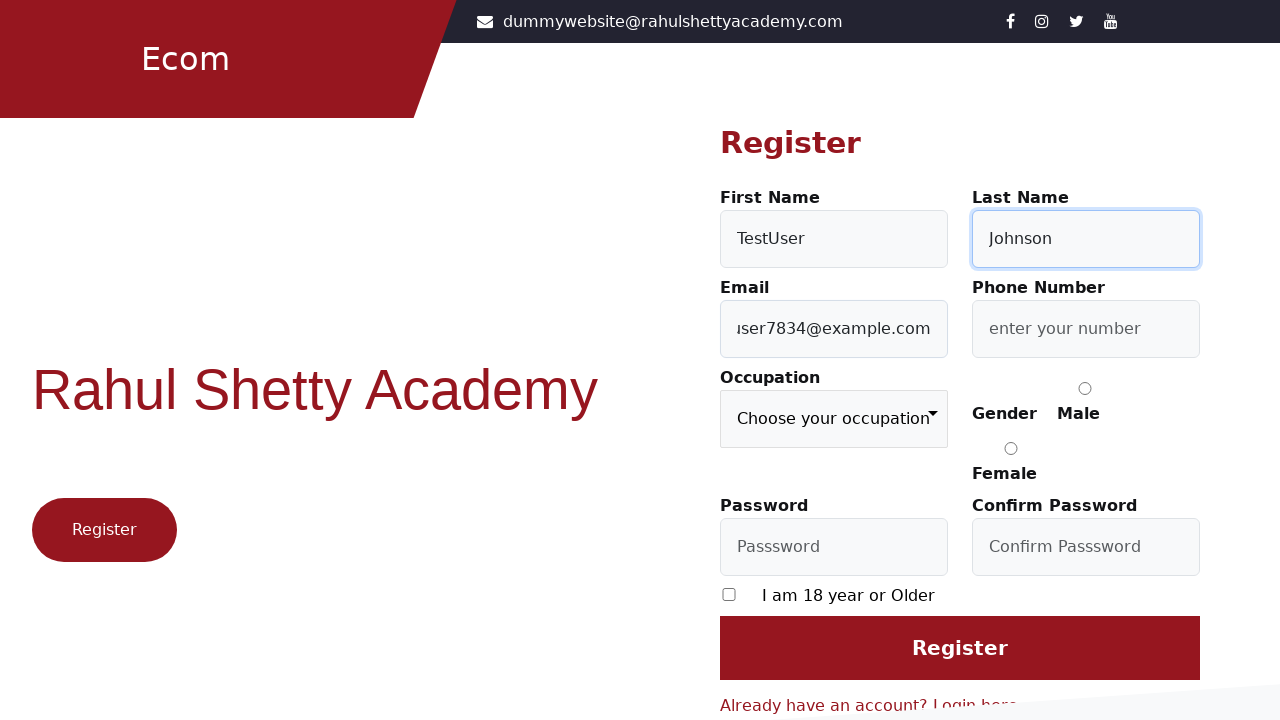

Filled phone number field with '9876543210' on #userMobile
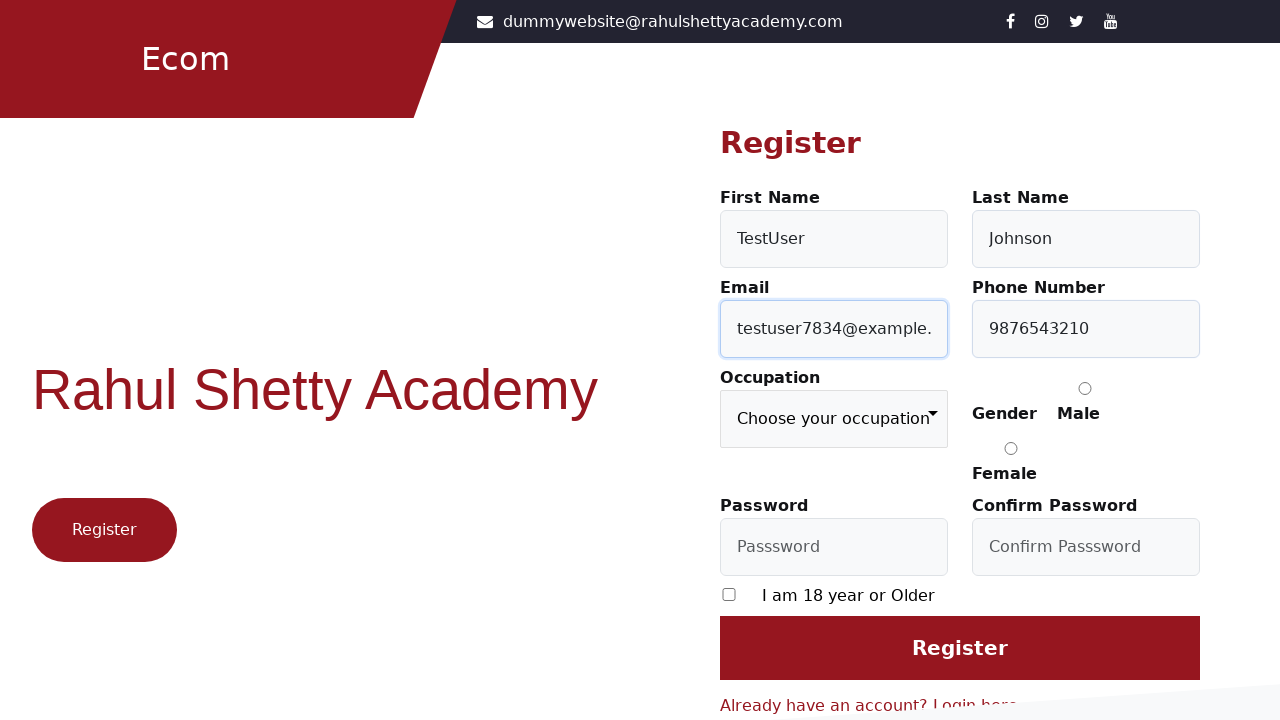

Selected 'Engineer' from occupation dropdown on //select[@formcontrolname='occupation']
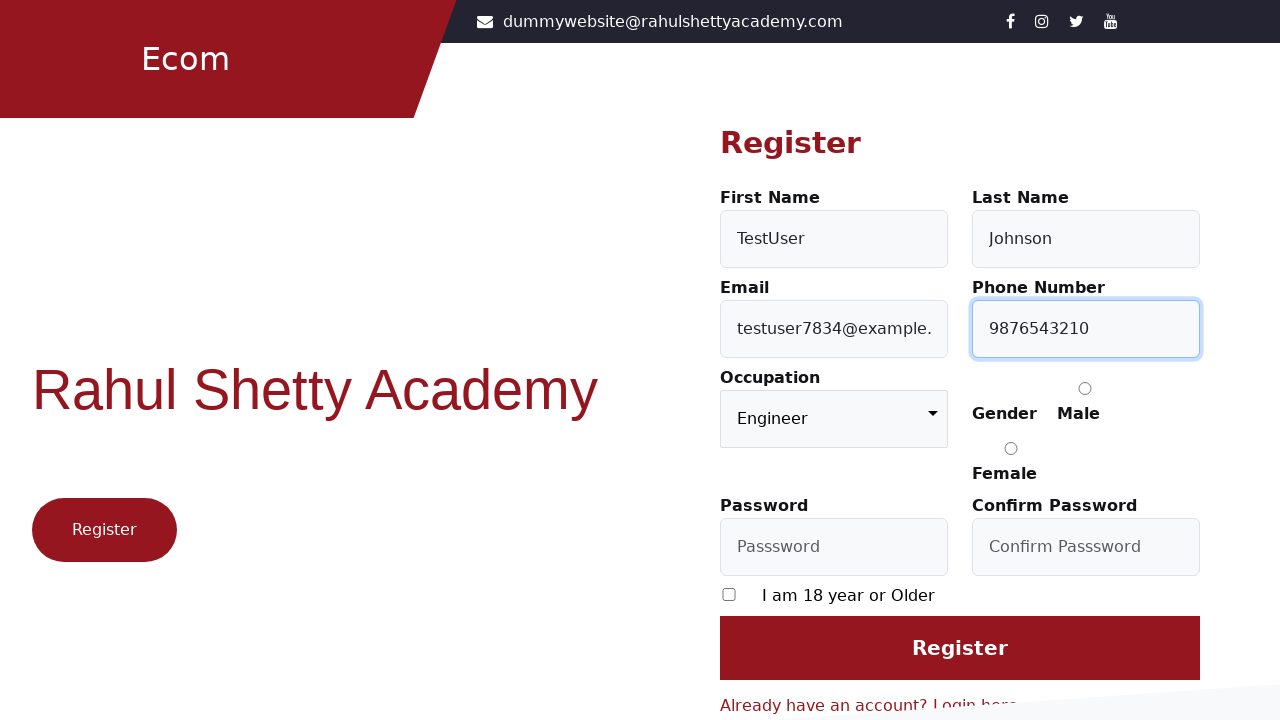

Selected 'Male' gender radio button at (1085, 388) on xpath=//input[@value='Male']
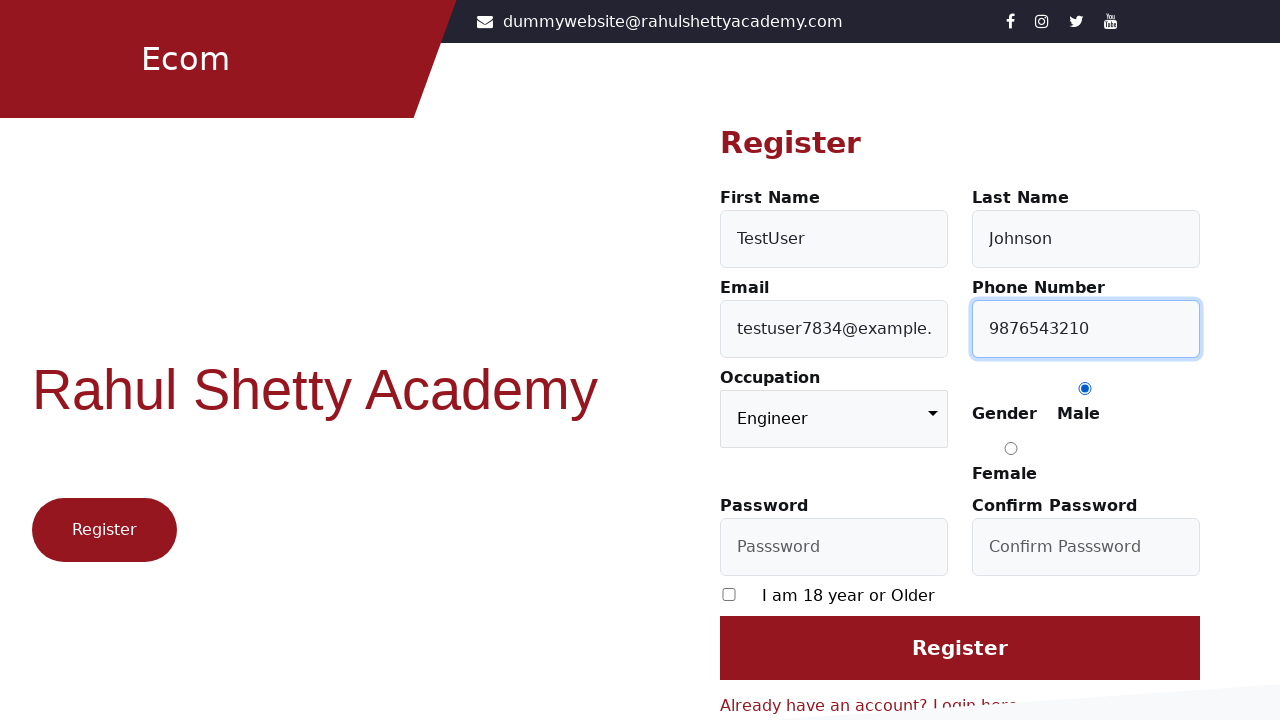

Filled password field with 'SecurePass123!' on #userPassword
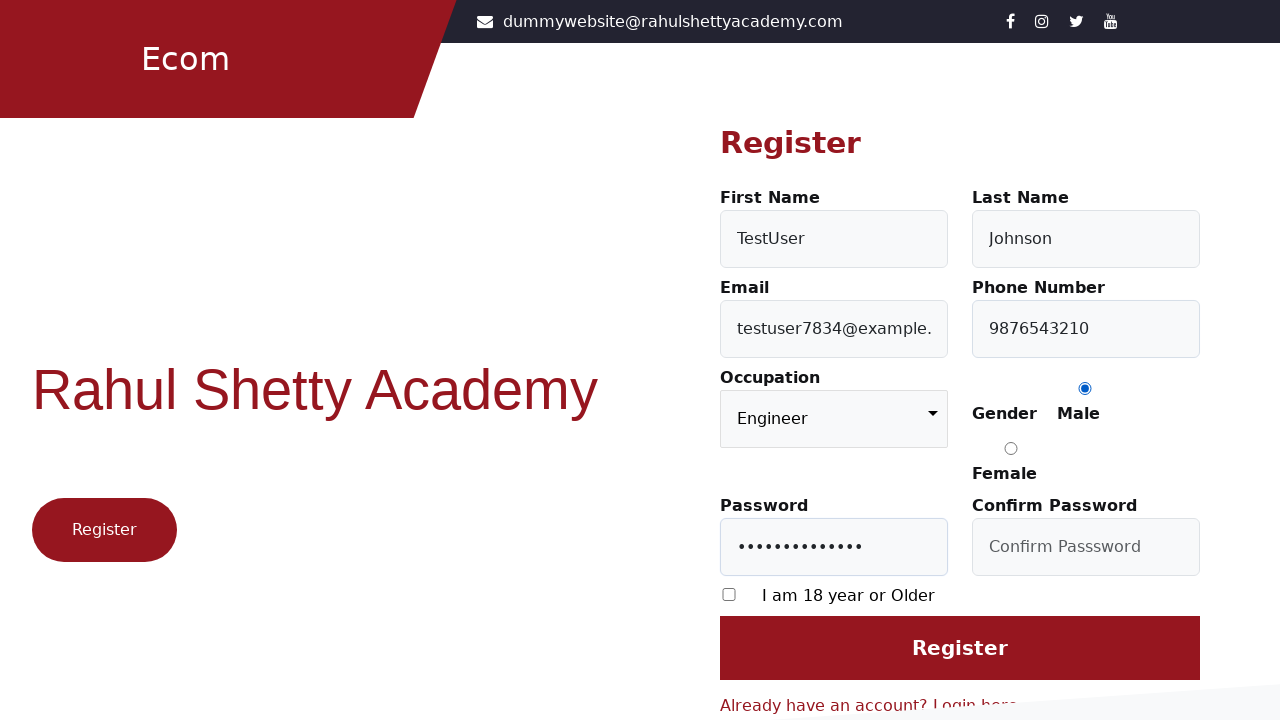

Filled confirm password field with 'SecurePass123!' on #confirmPassword
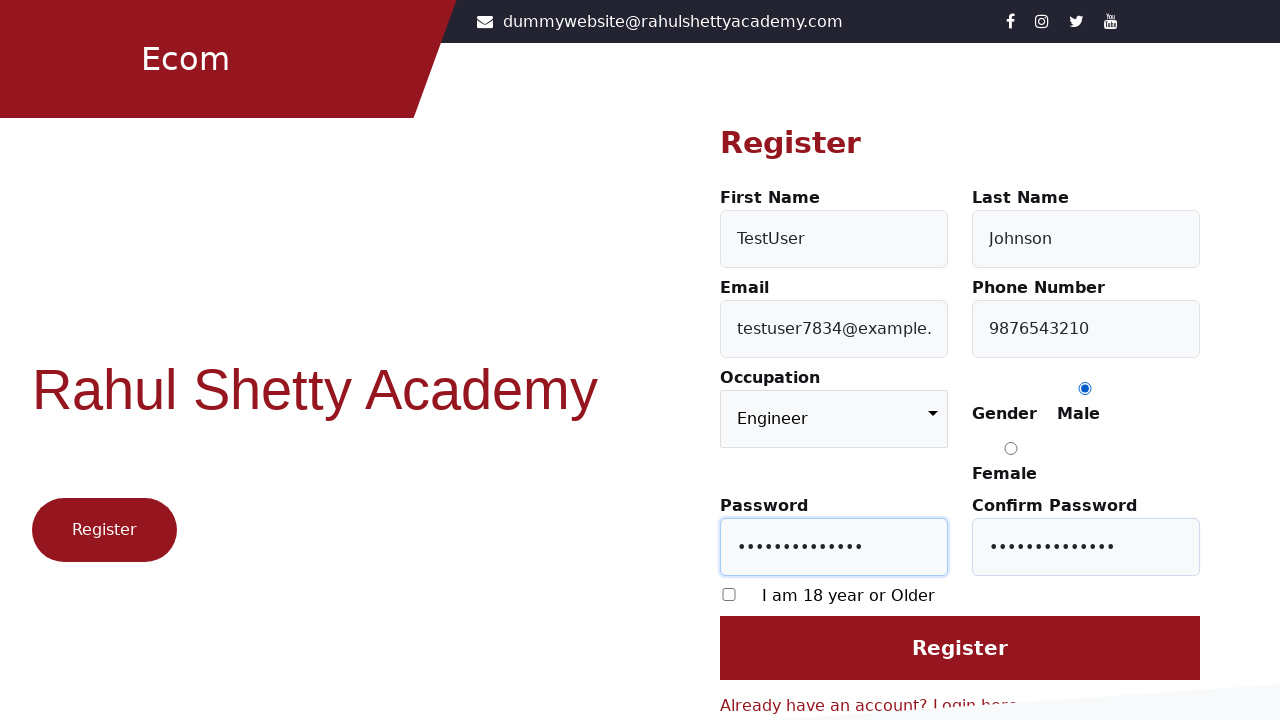

Checked the required checkbox at (729, 594) on xpath=//input[@formcontrolname='required']
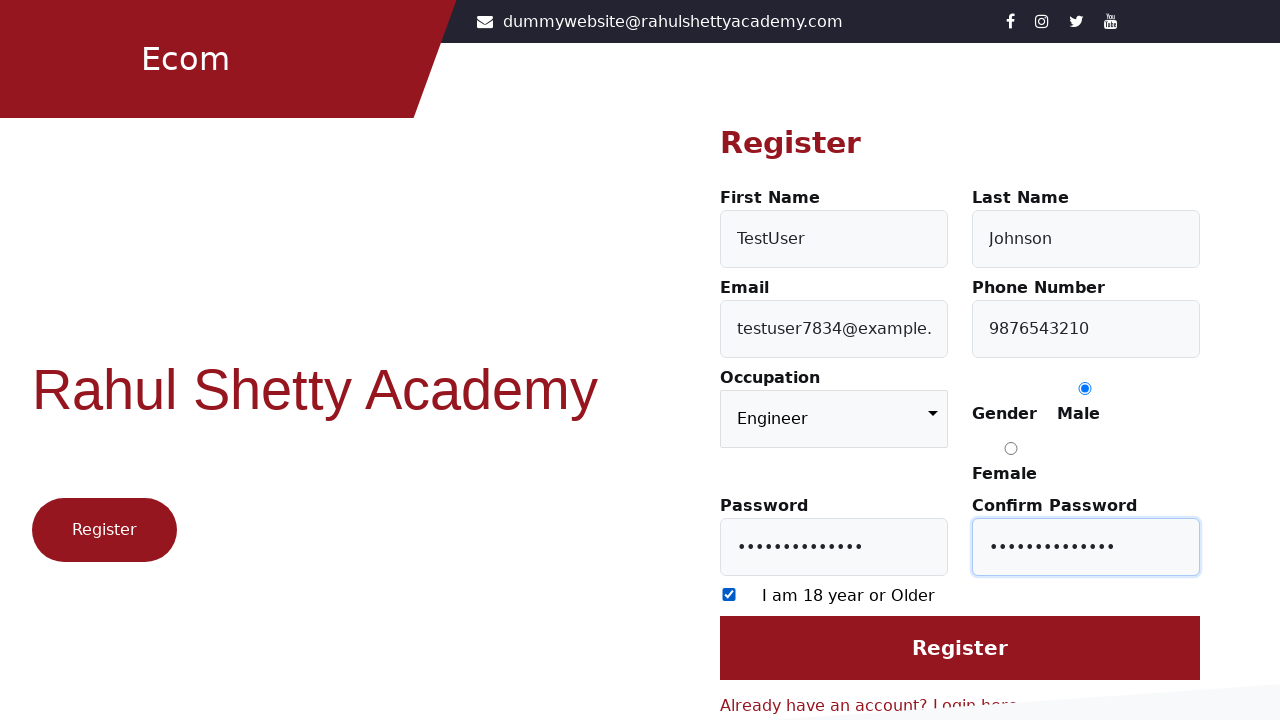

Clicked register button to submit the form at (960, 648) on xpath=//input[@type='submit']
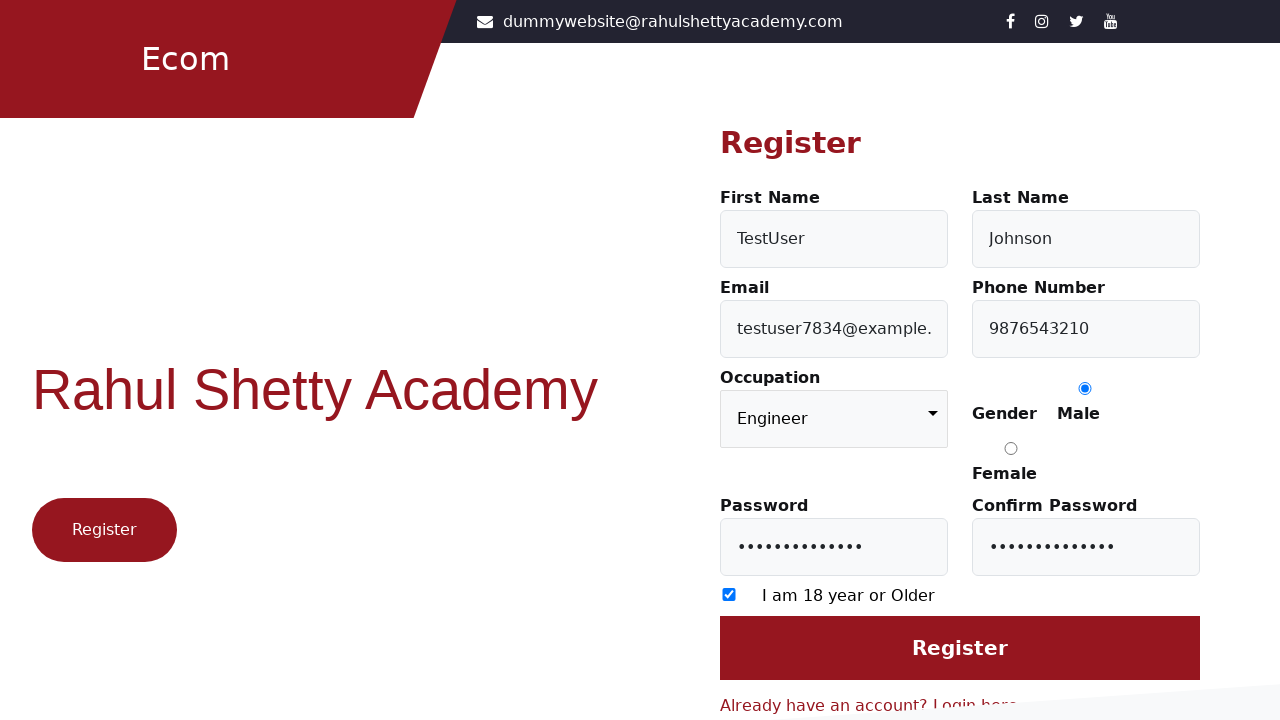

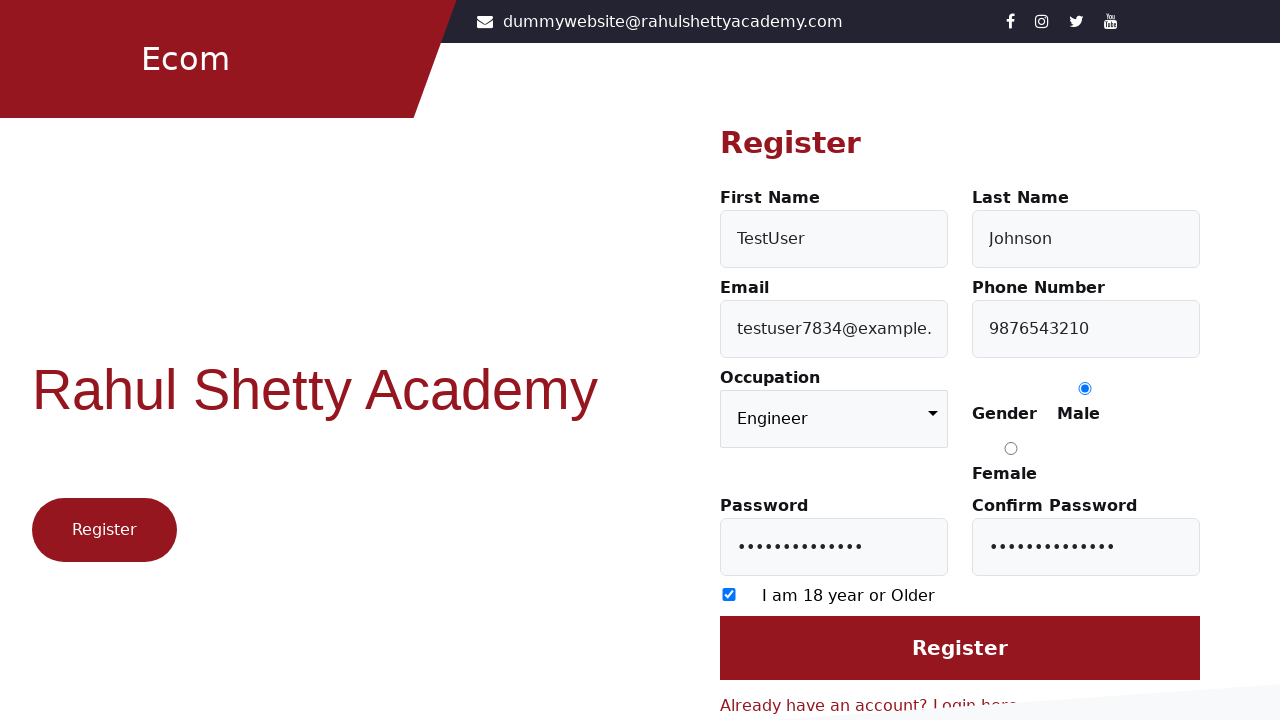